Tests form submission on an Angular practice page by filling in name, email, password fields, checking a checkbox, and submitting the form to verify success message

Starting URL: https://rahulshettyacademy.com/angularpractice/

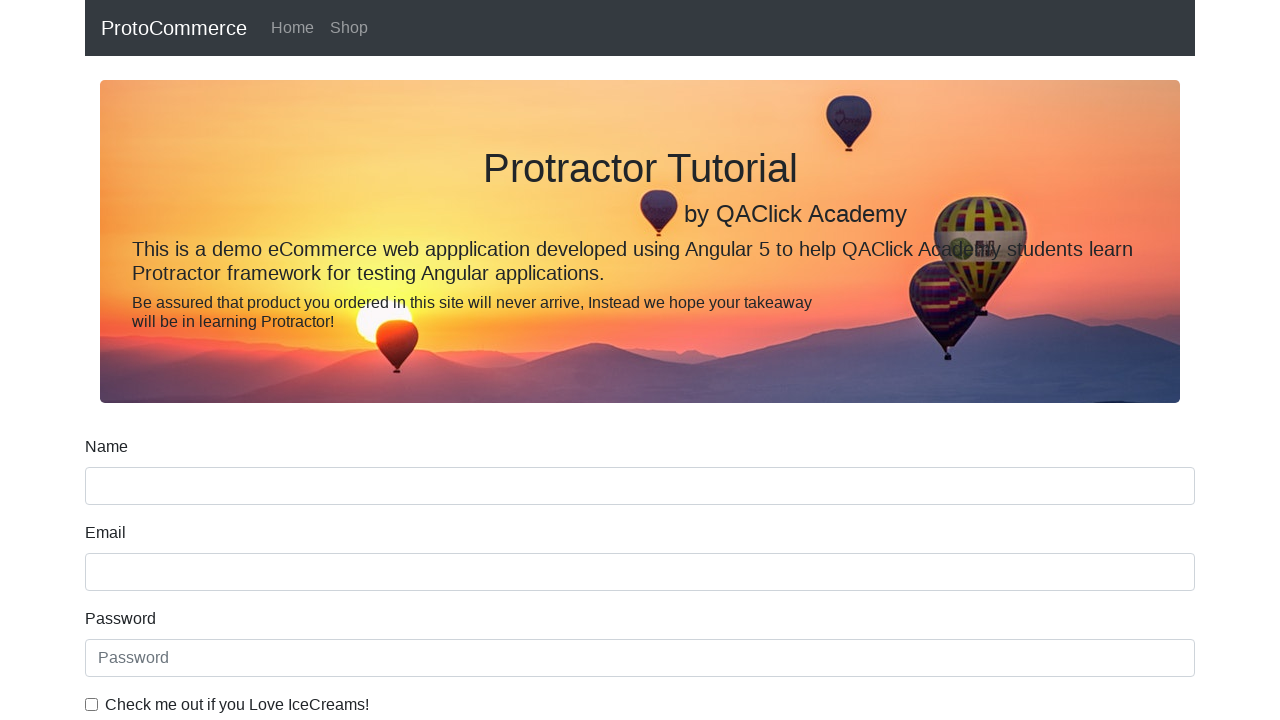

Filled name field with 'Testing User' on input[name='name']
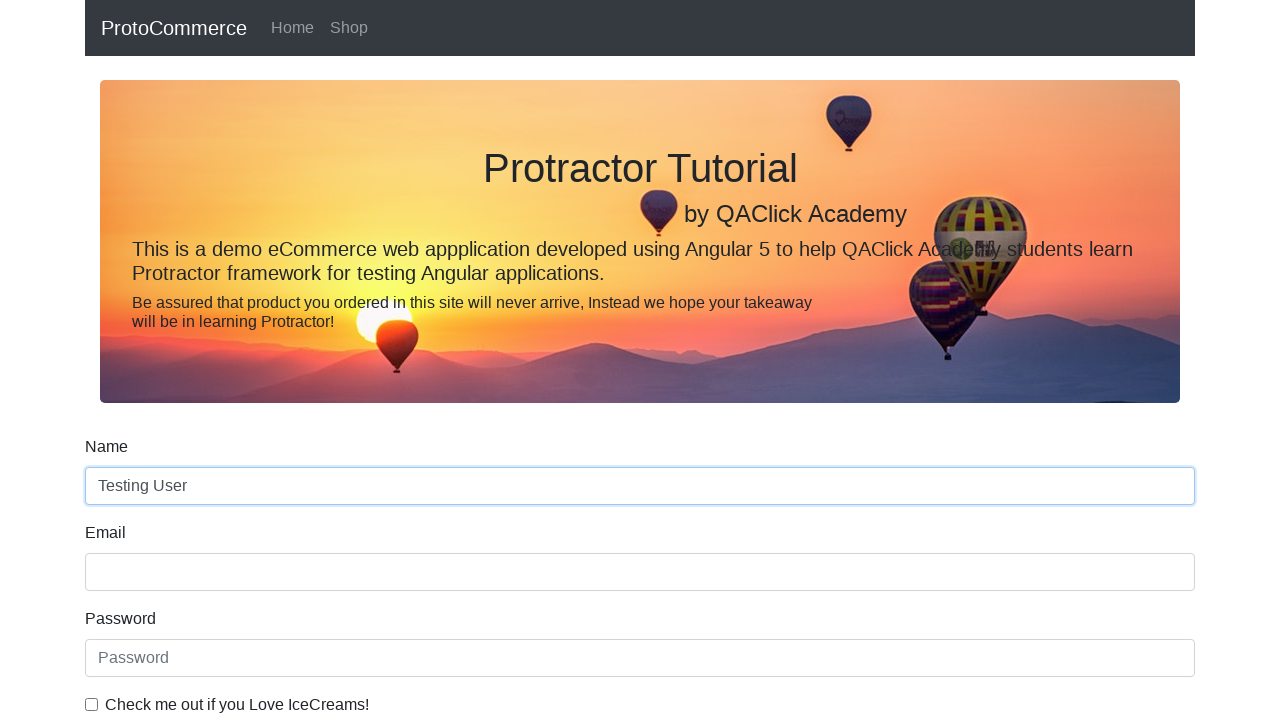

Filled email field with 'test@mail.com' on input[name='email']
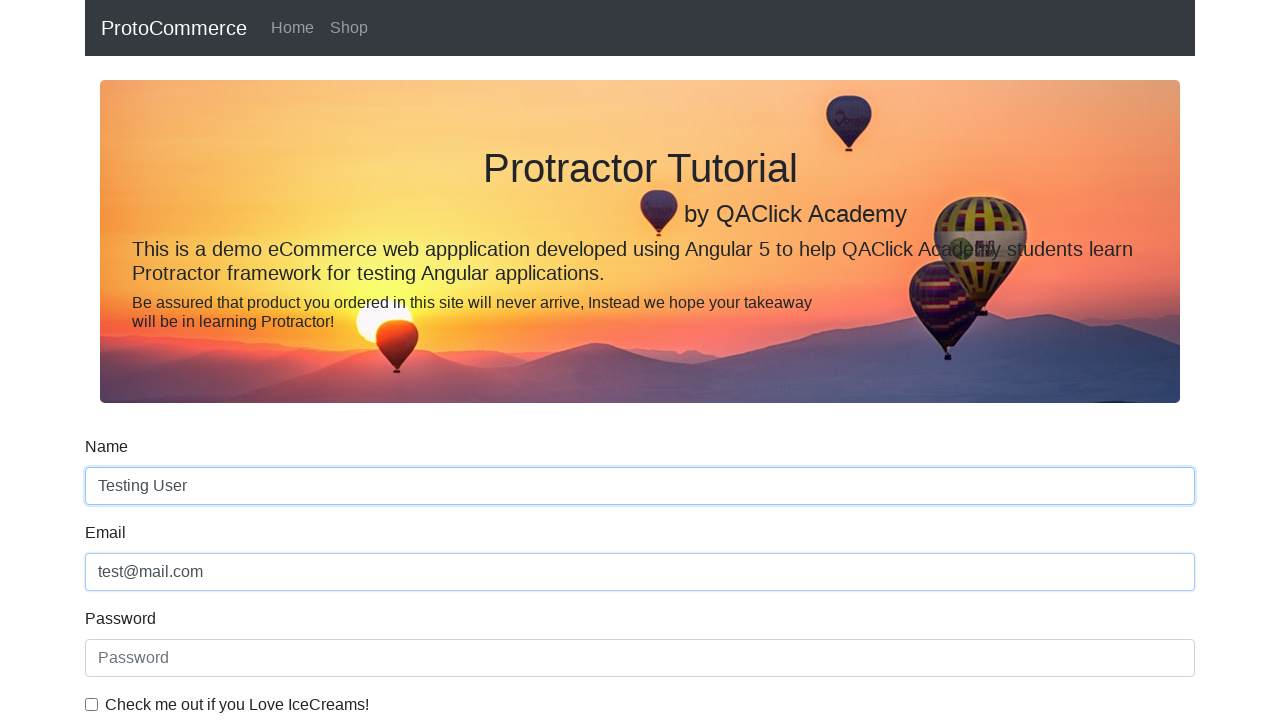

Filled password field with '123456' on #exampleInputPassword1
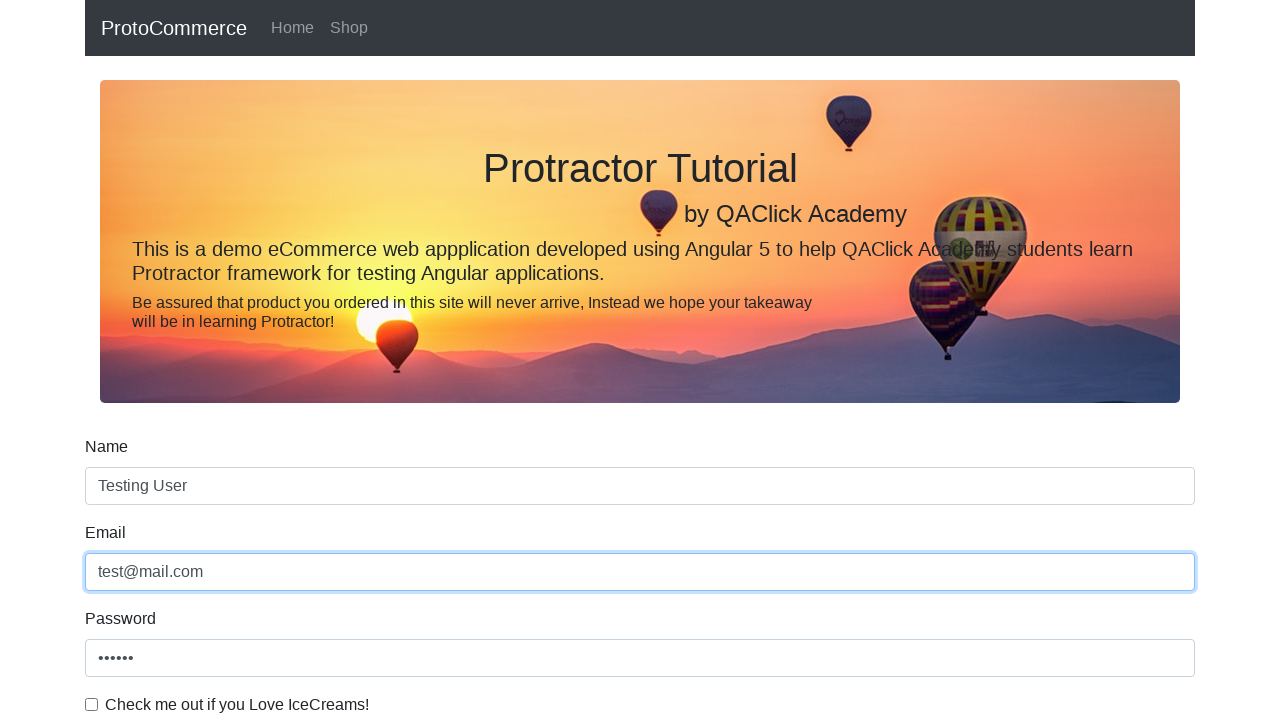

Checked the agreement checkbox at (92, 704) on input#exampleCheck1
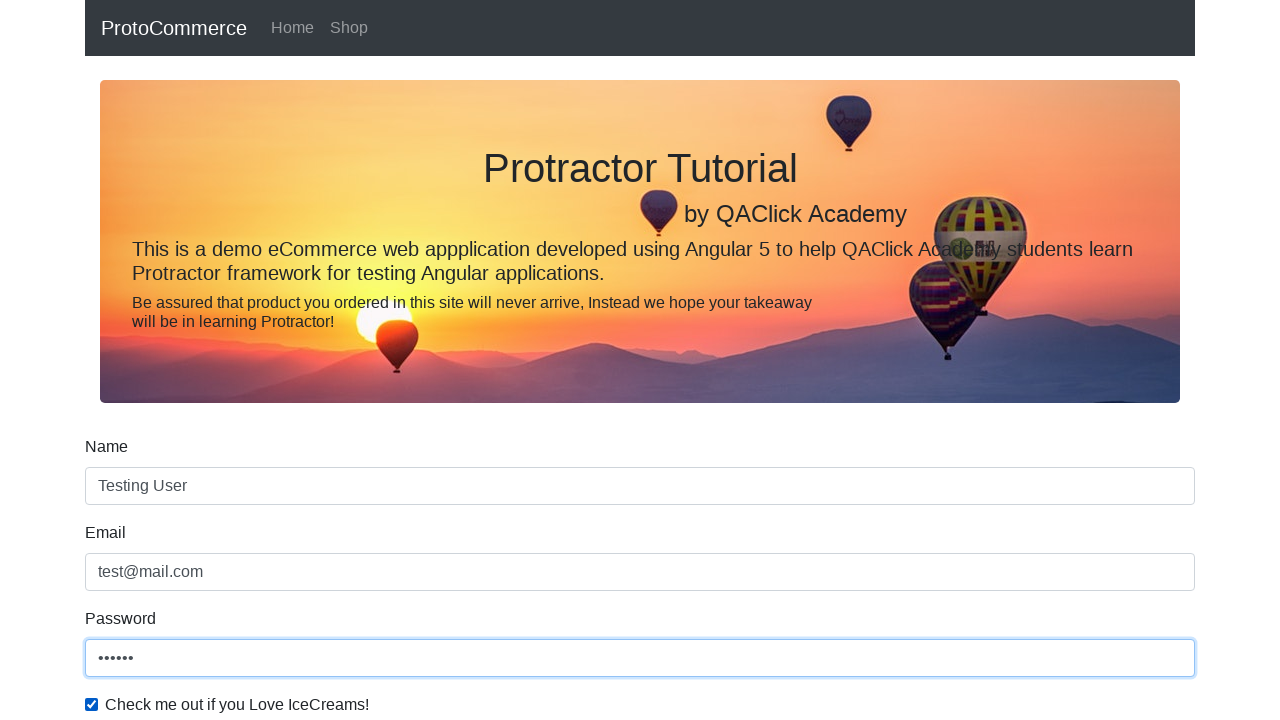

Clicked submit button to submit the form at (123, 491) on xpath=//input[@type='submit']
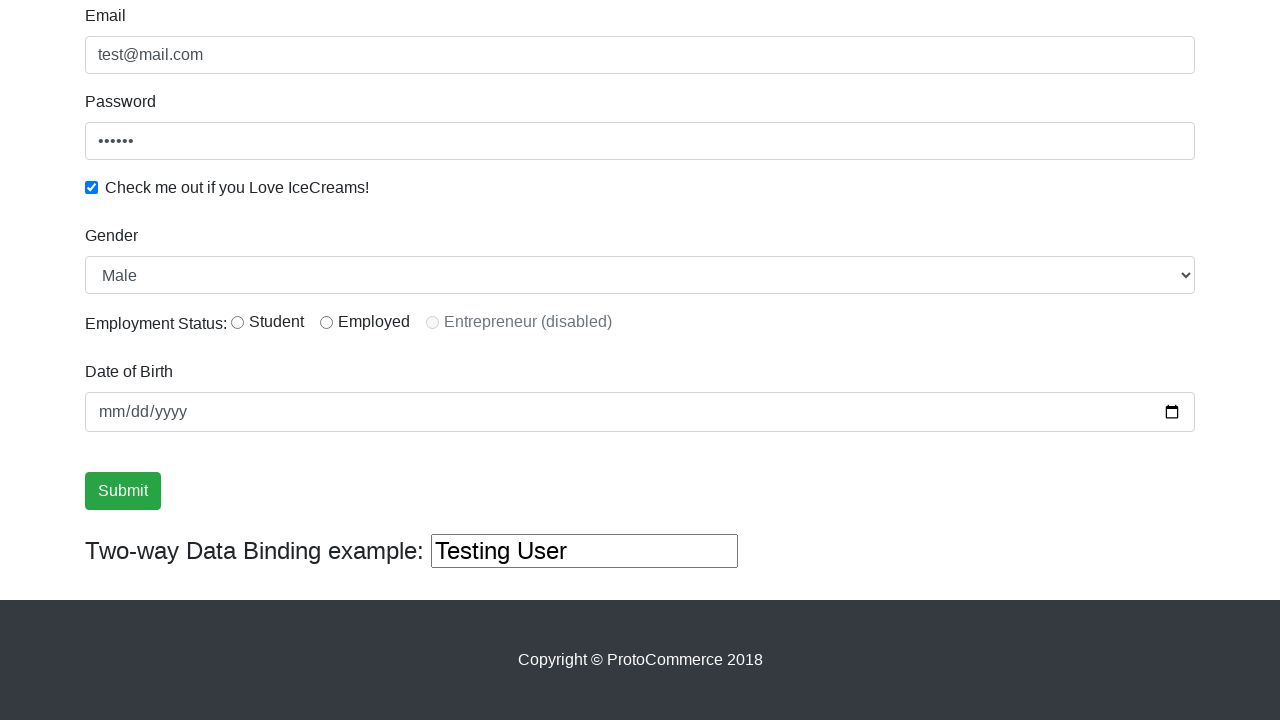

Success message appeared
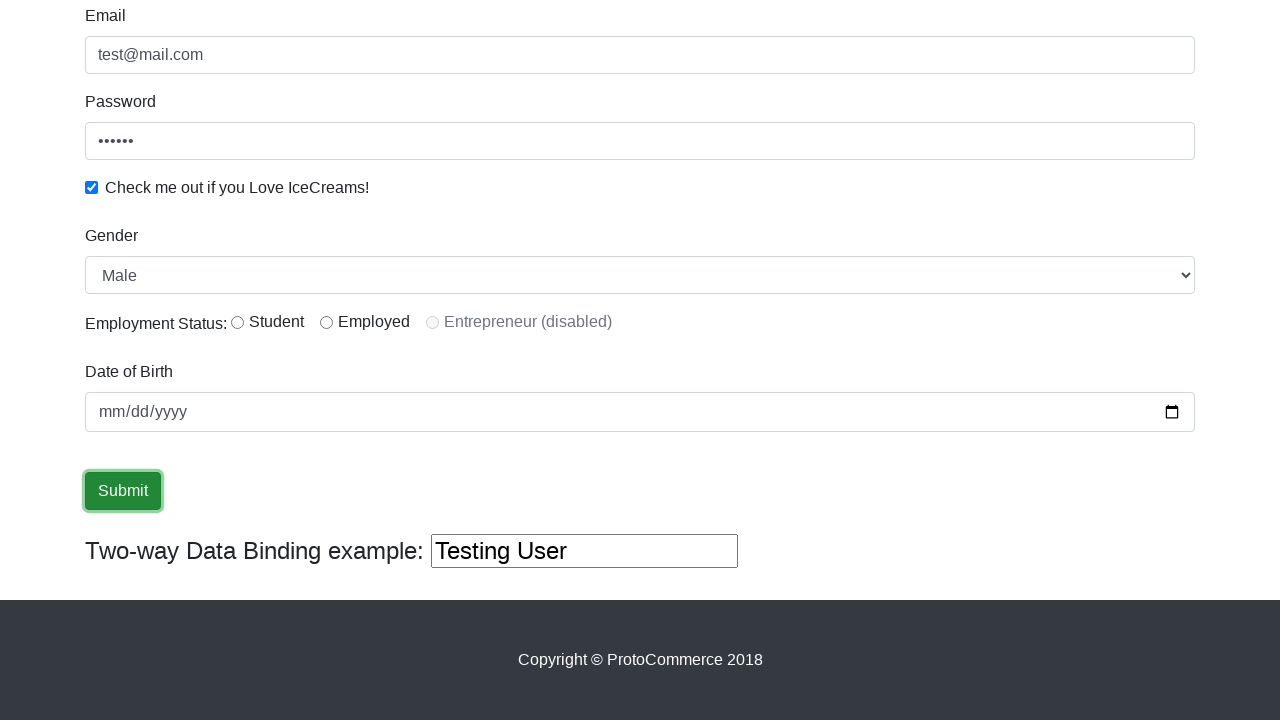

Retrieved success message: '
                    ×
                    Success! The Form has been submitted successfully!.
                  '
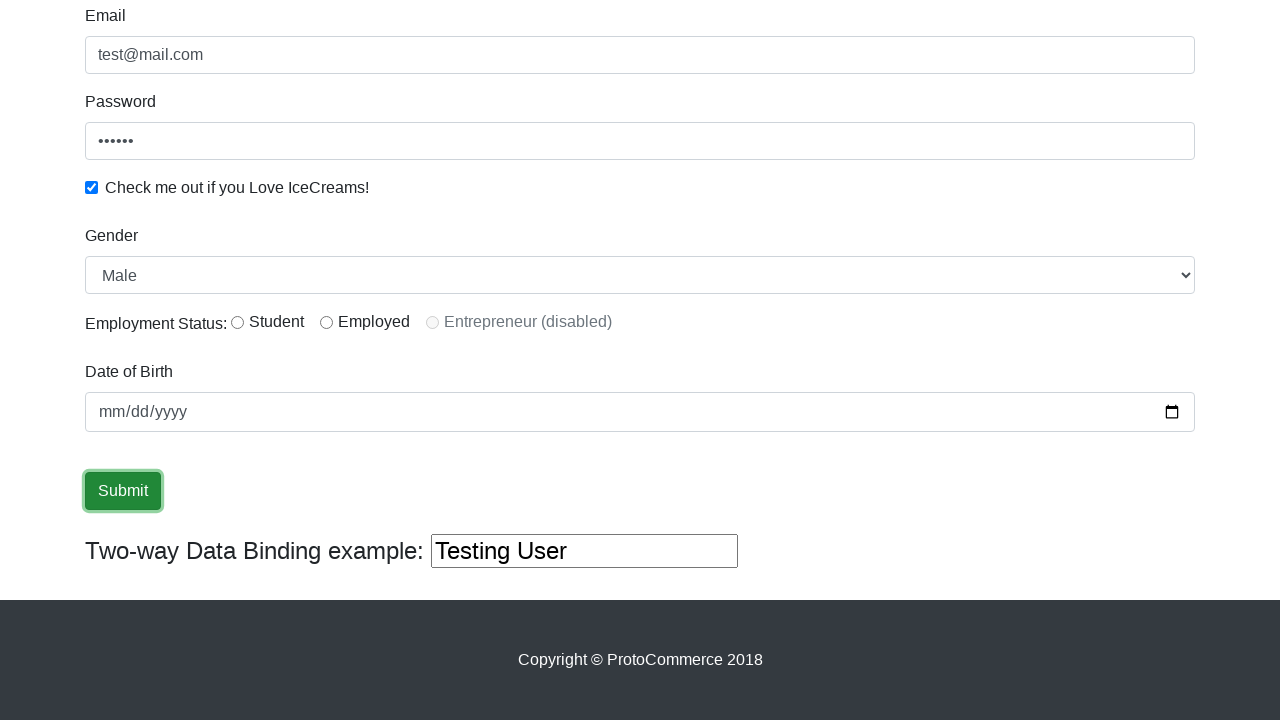

Asserted that 'Success' is present in the message
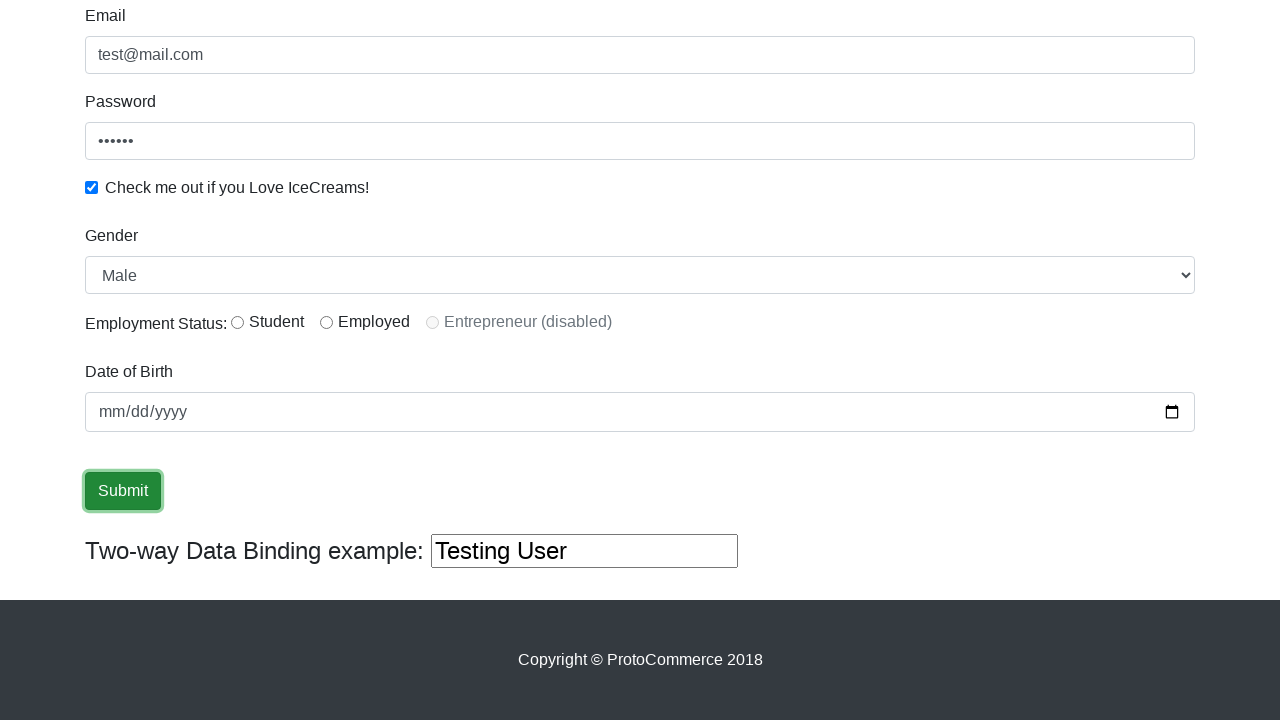

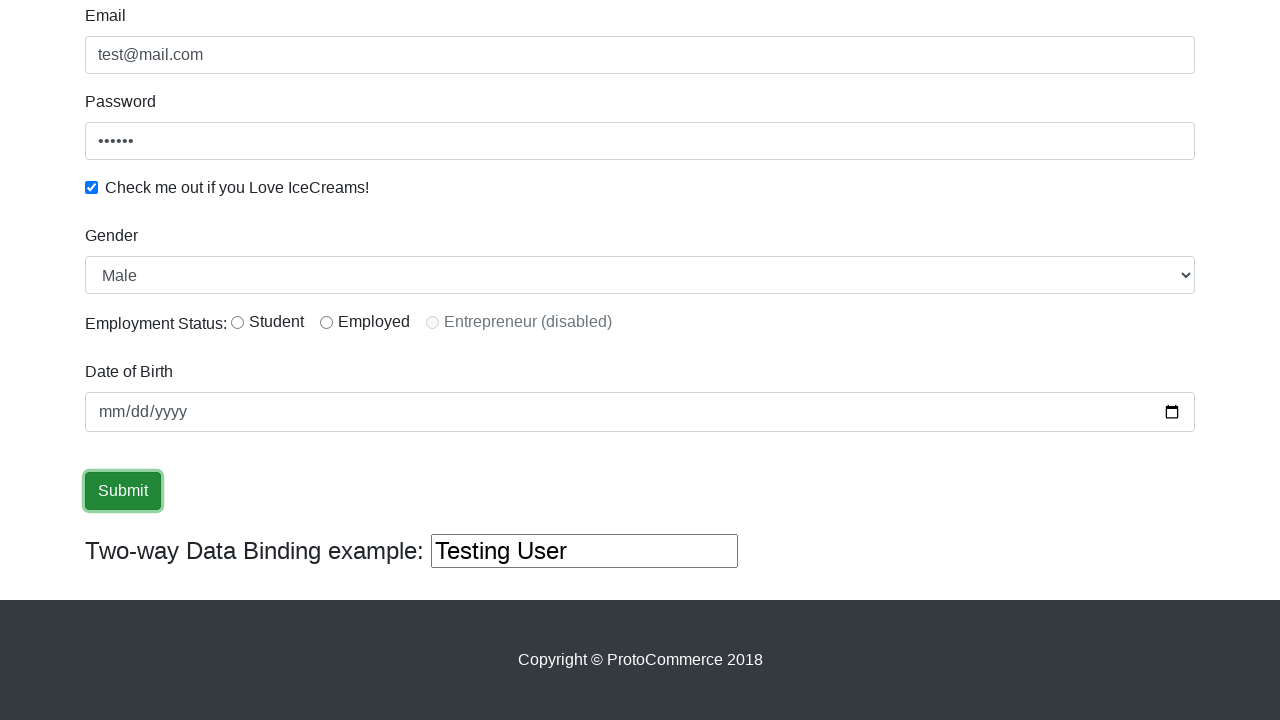